Tests injecting jQuery and jQuery Growl library into a page and displaying various notification messages (standard, error, notice, and warning) using JavaScript execution.

Starting URL: http://the-internet.herokuapp.com/

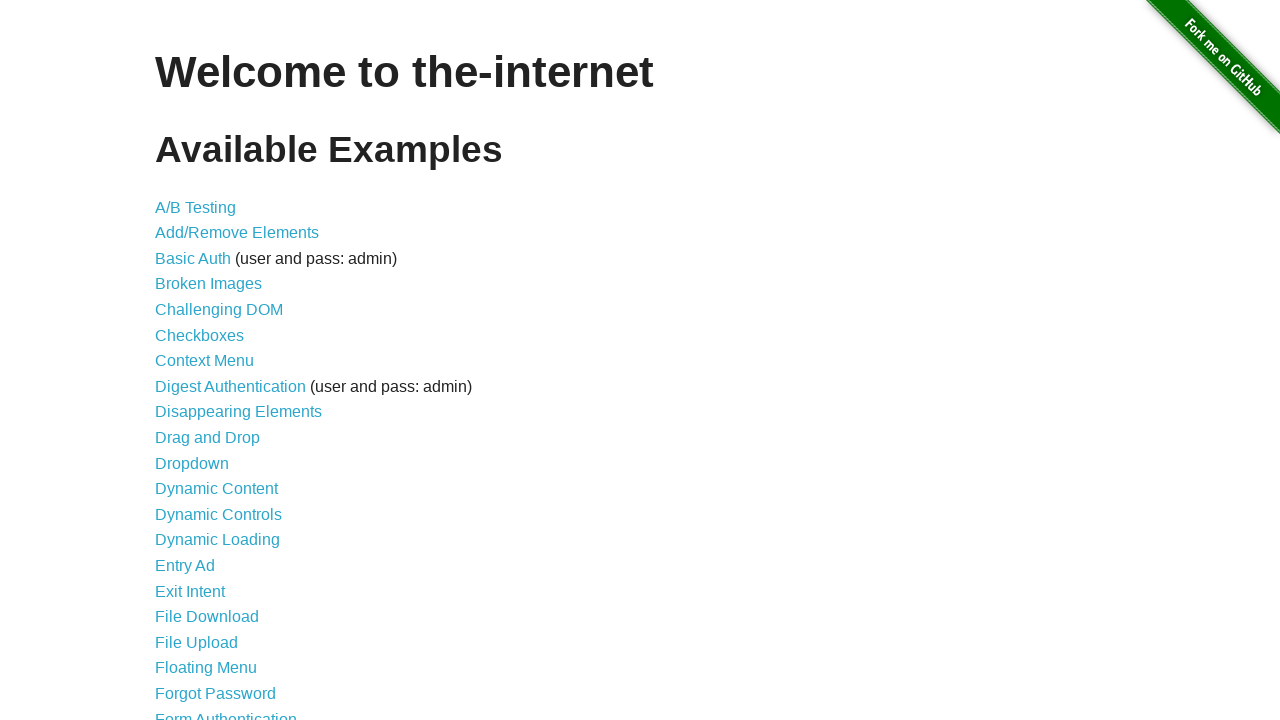

Injected jQuery library into the page if not already present
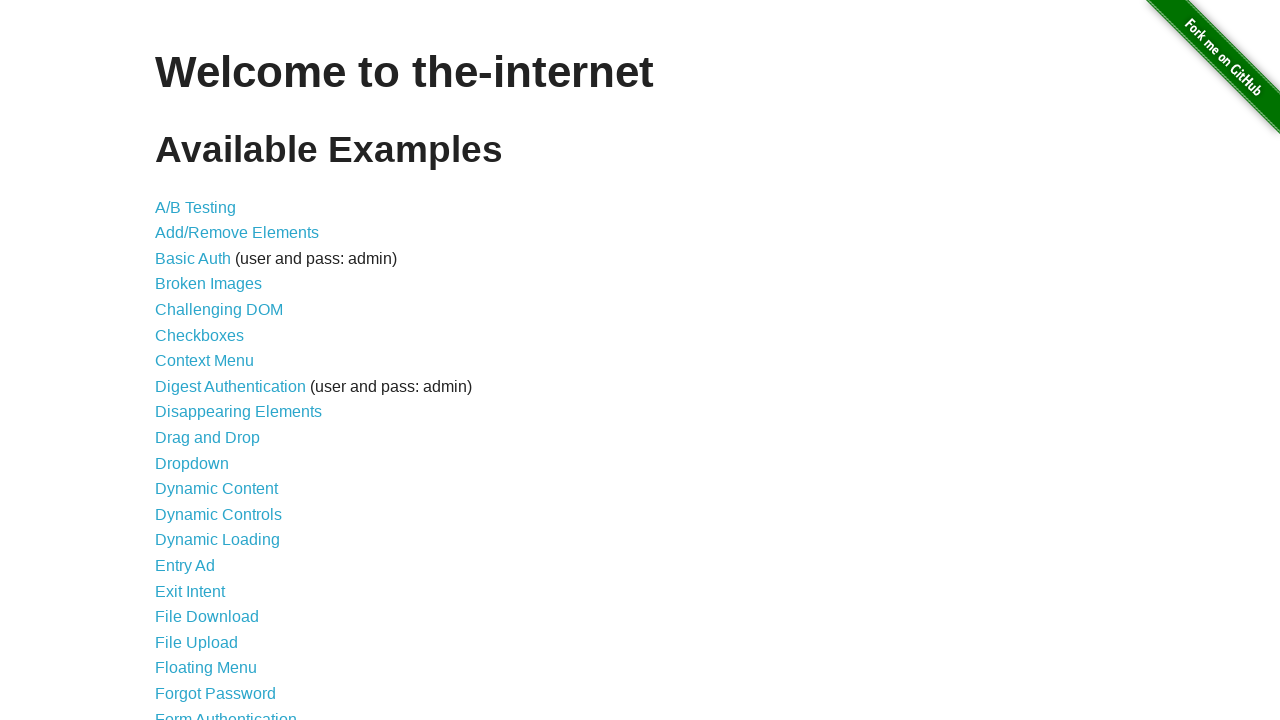

Verified jQuery has loaded successfully
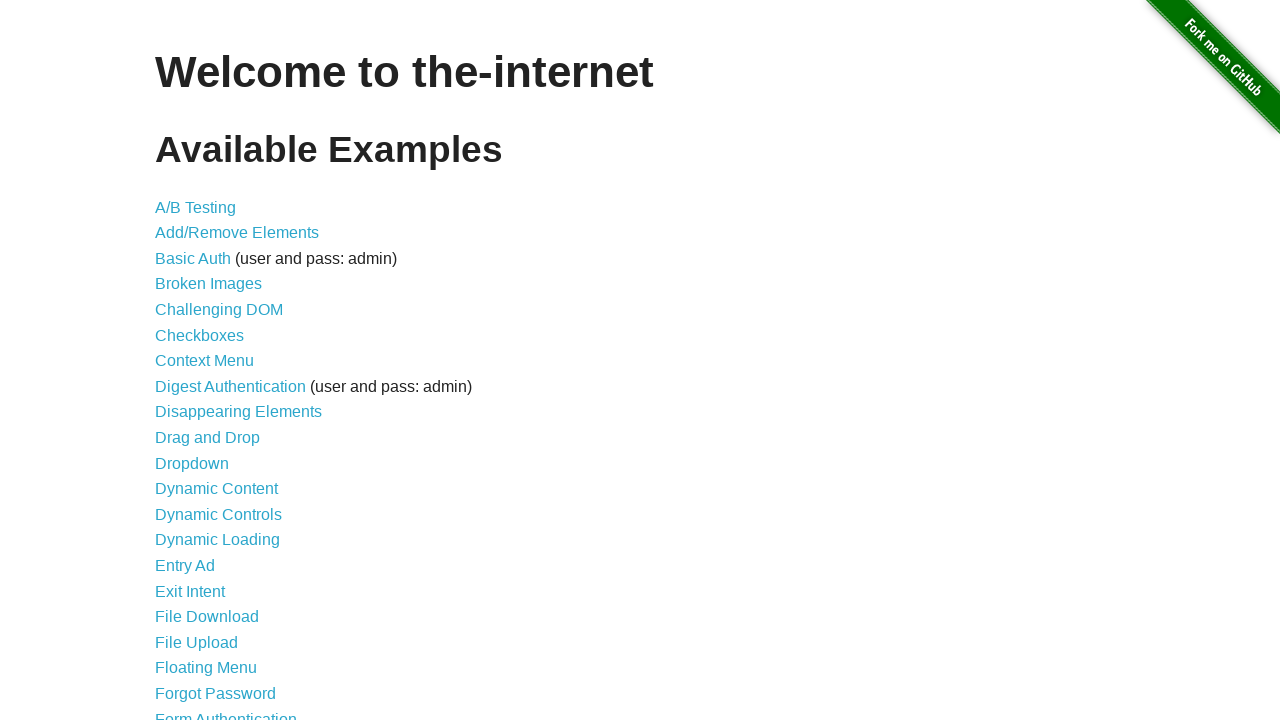

Loaded jQuery Growl library via $.getScript()
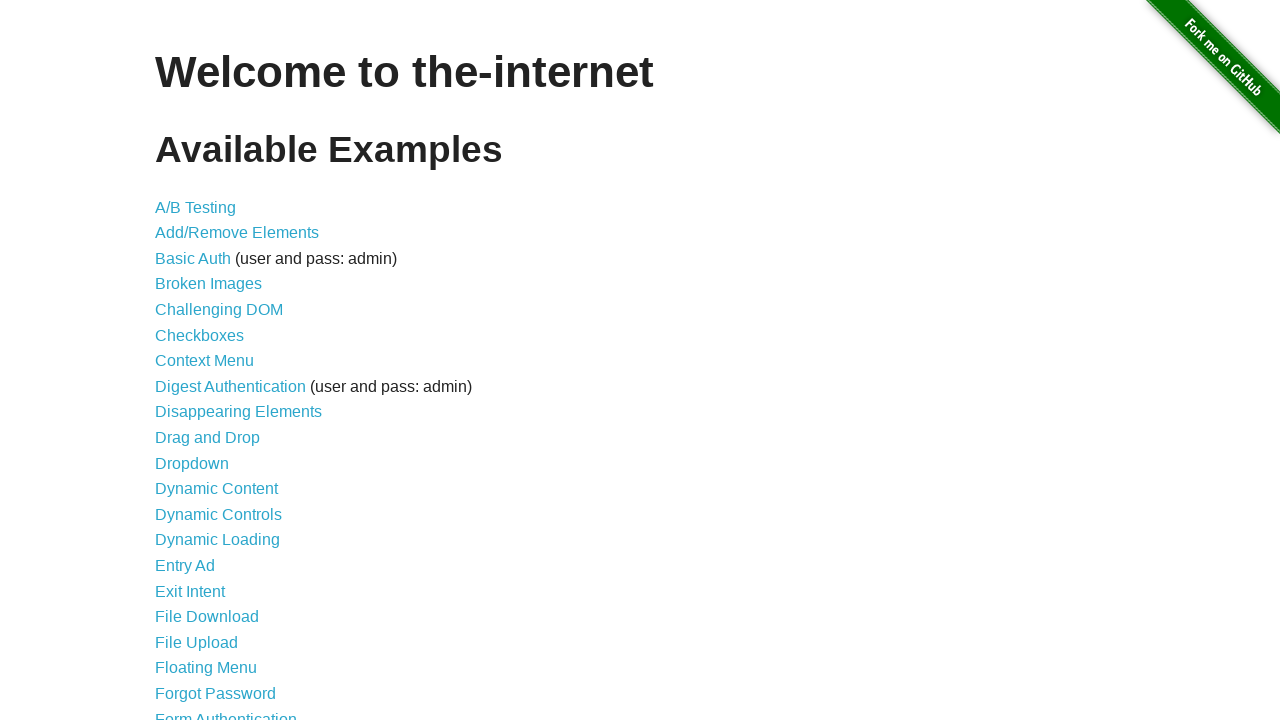

Injected jQuery Growl CSS stylesheet into page head
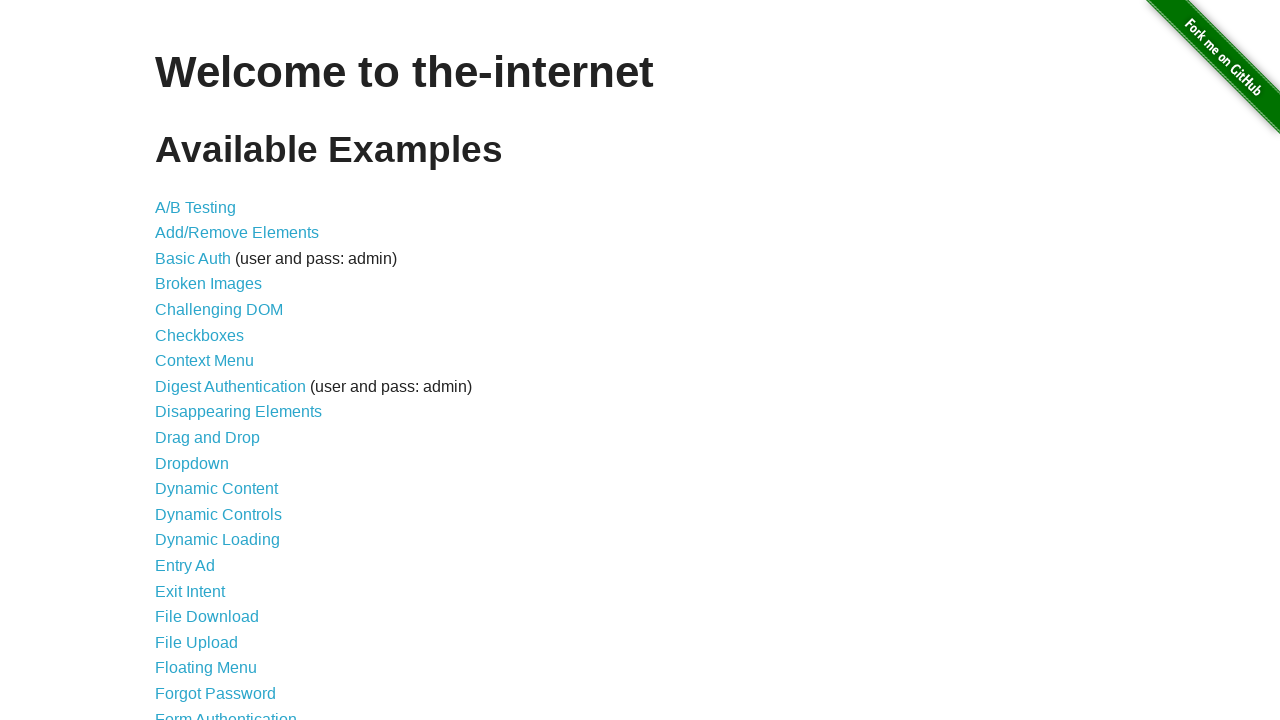

Confirmed $.growl function is available
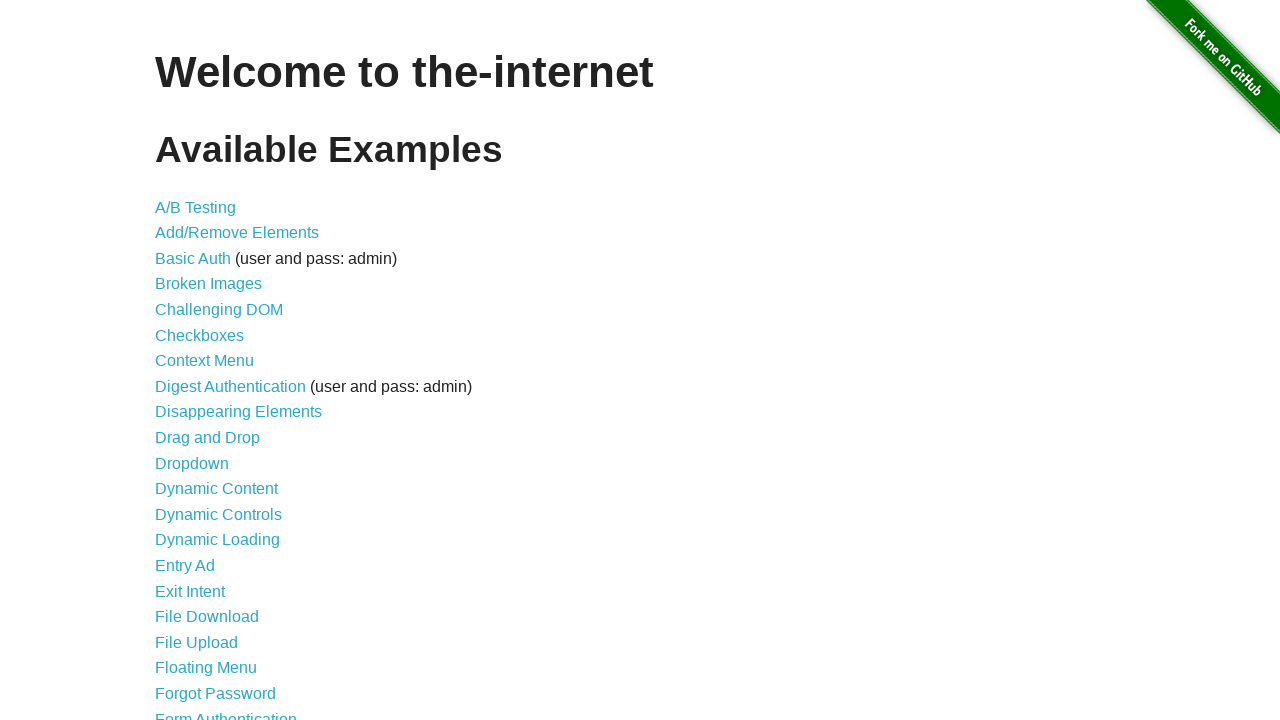

Displayed standard growl notification with title 'GET' and message '/'
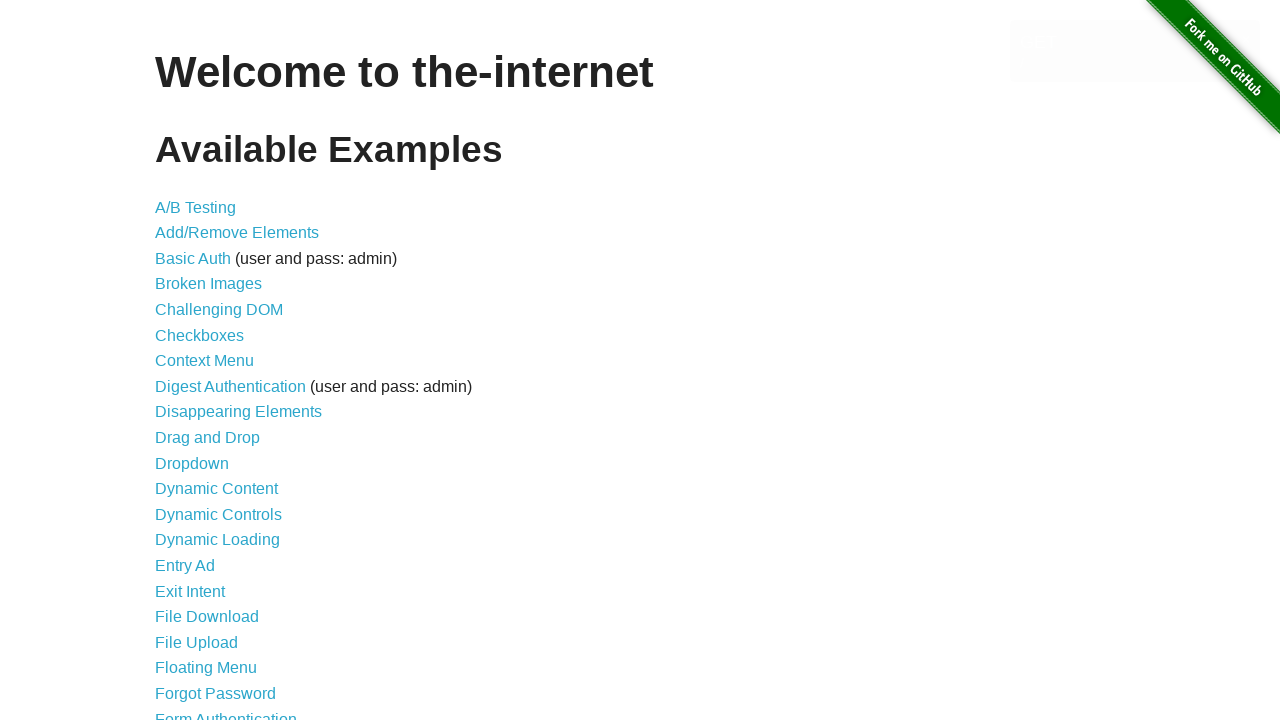

Displayed error growl notification
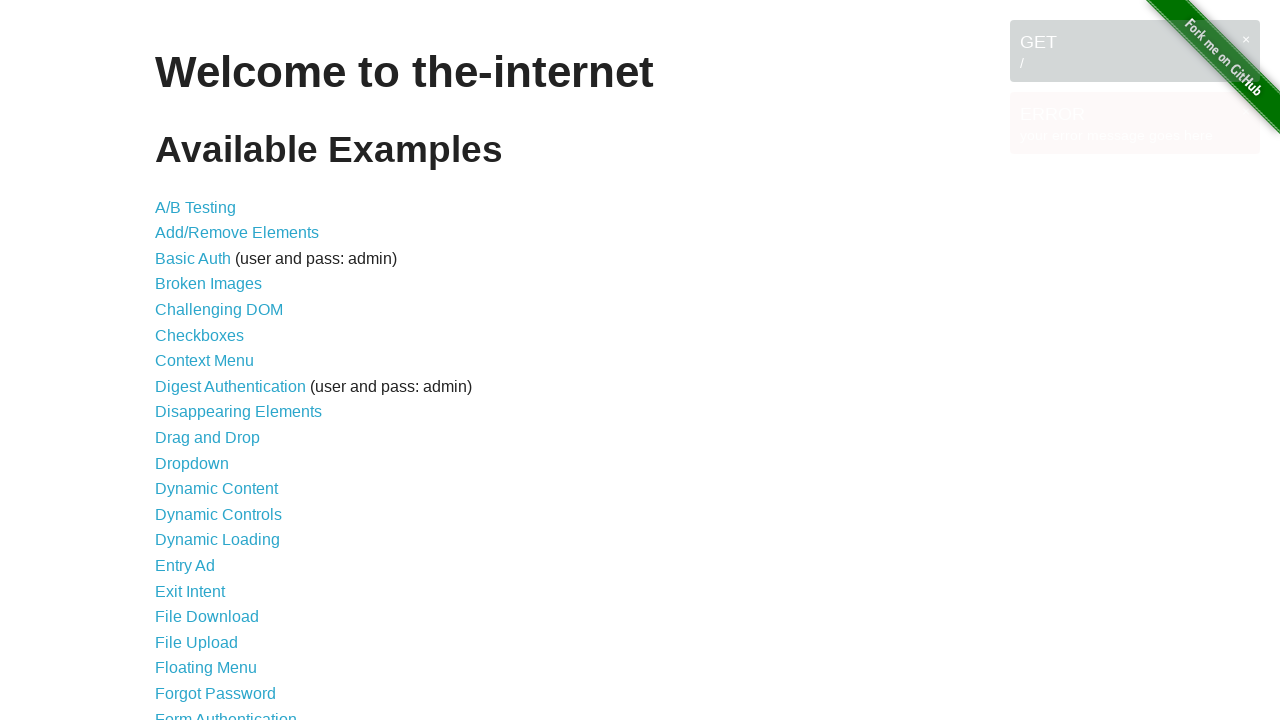

Displayed notice growl notification
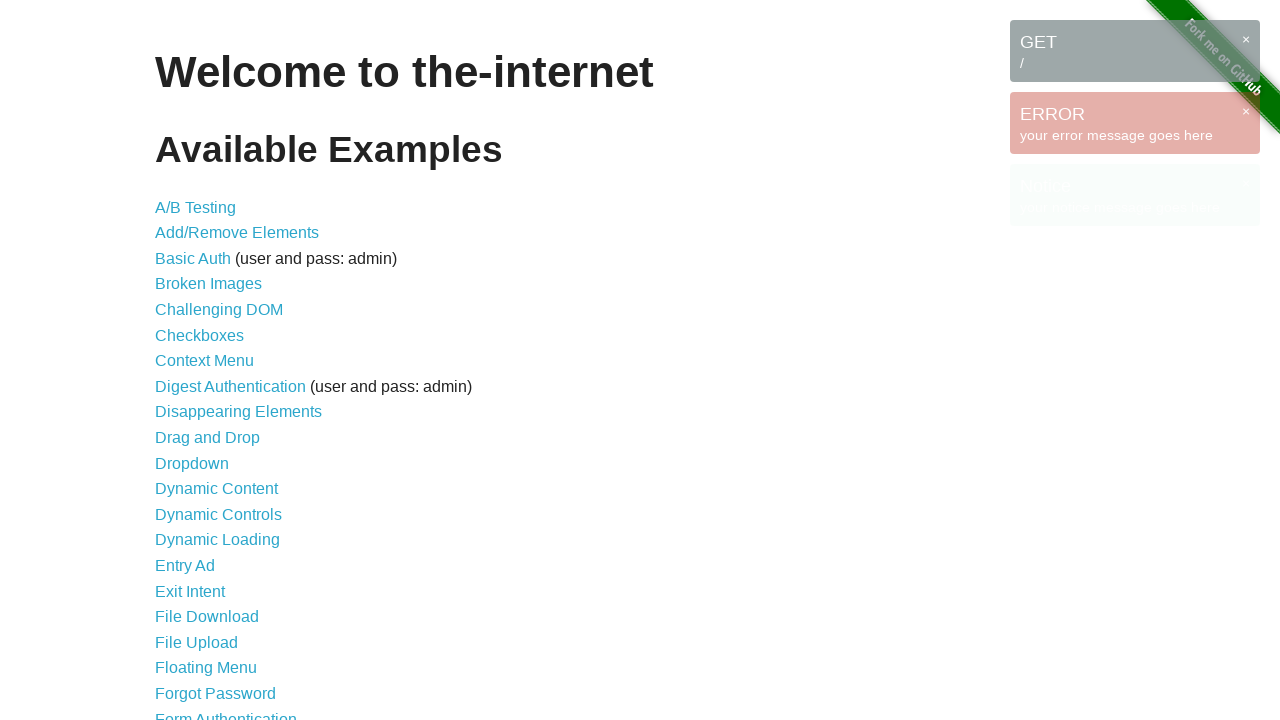

Displayed warning growl notification
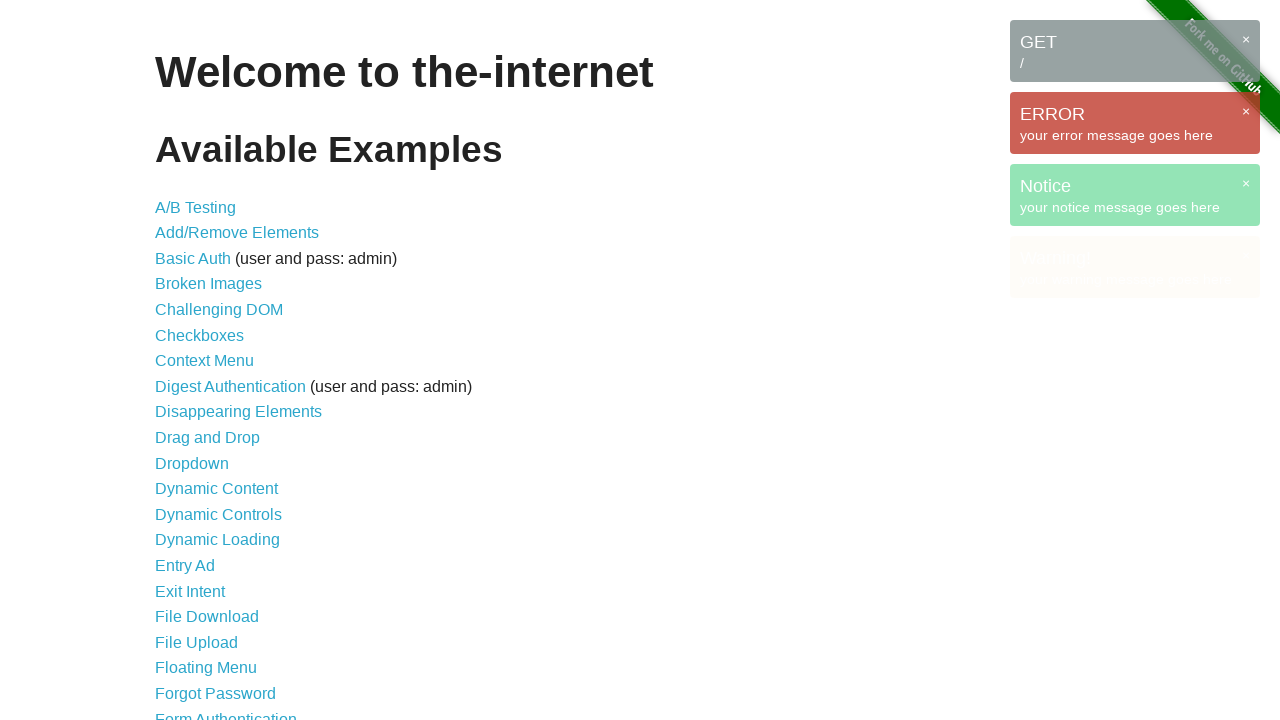

Verified all growl notification messages are visible on the page
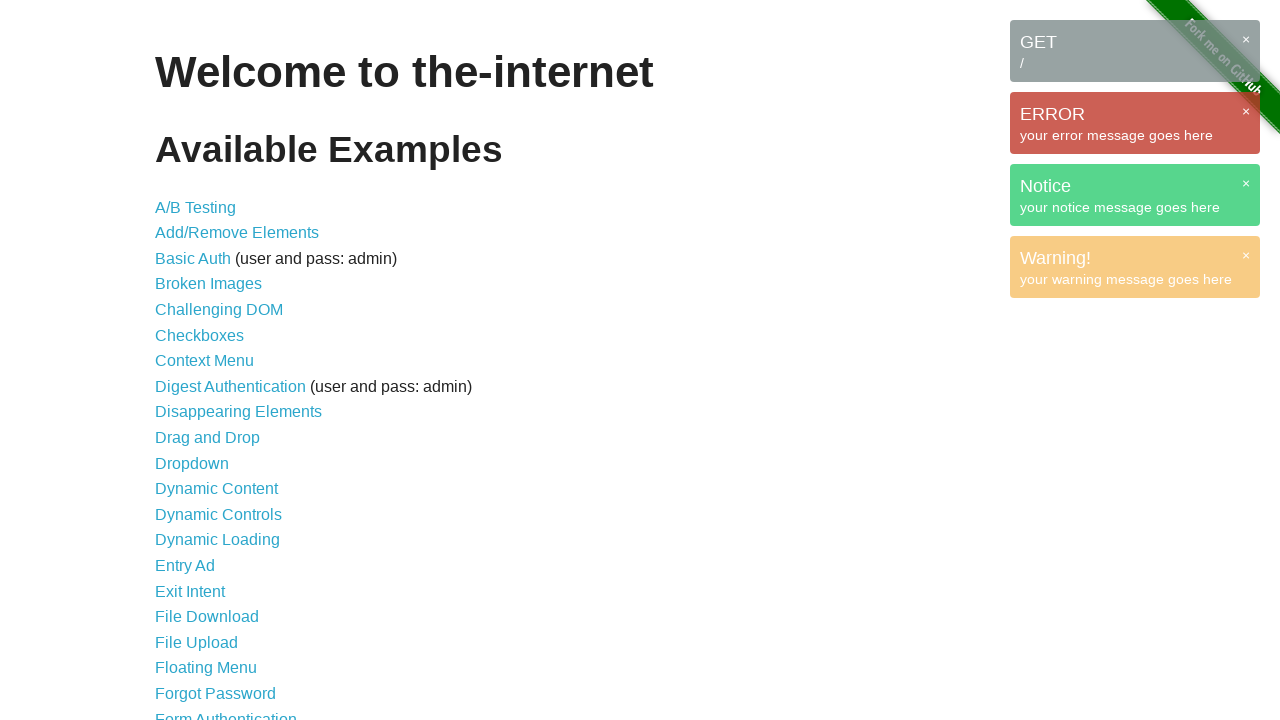

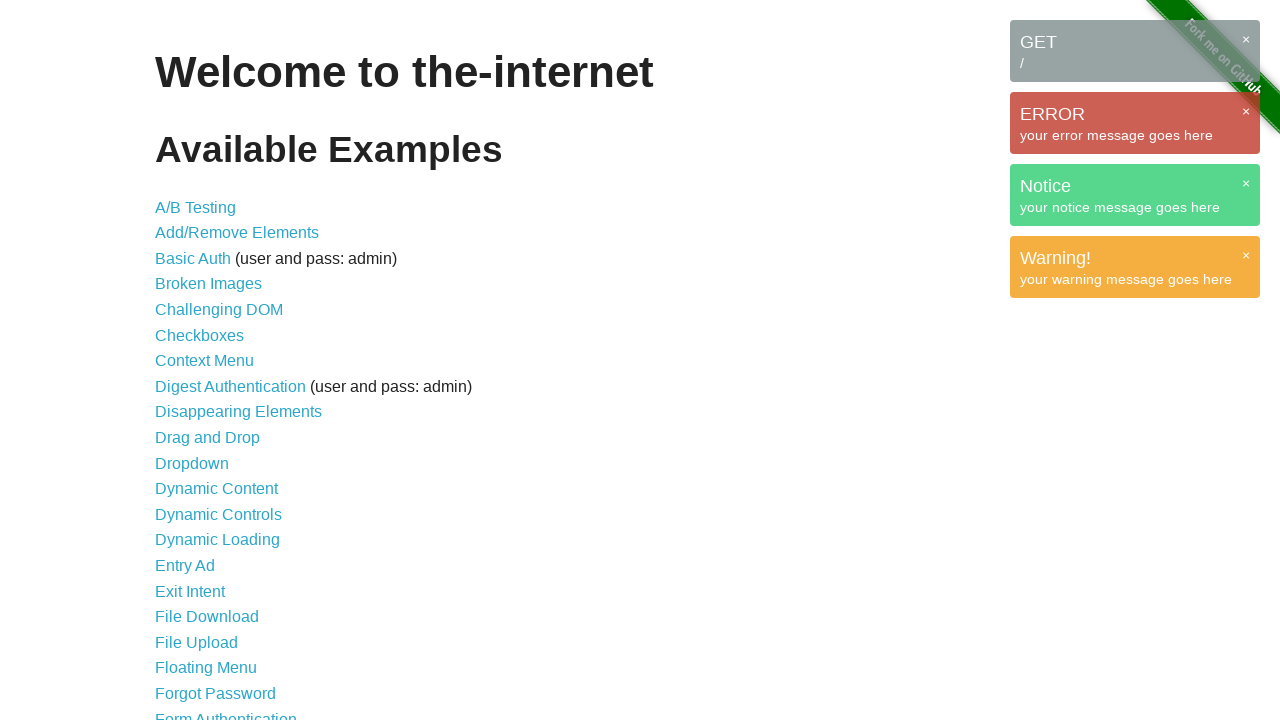